Runs the Speedometer 2.0 browser benchmark by navigating to the benchmark page, starting the test via JavaScript, and waiting for the results to appear.

Starting URL: https://browserbench.org/Speedometer2.0/

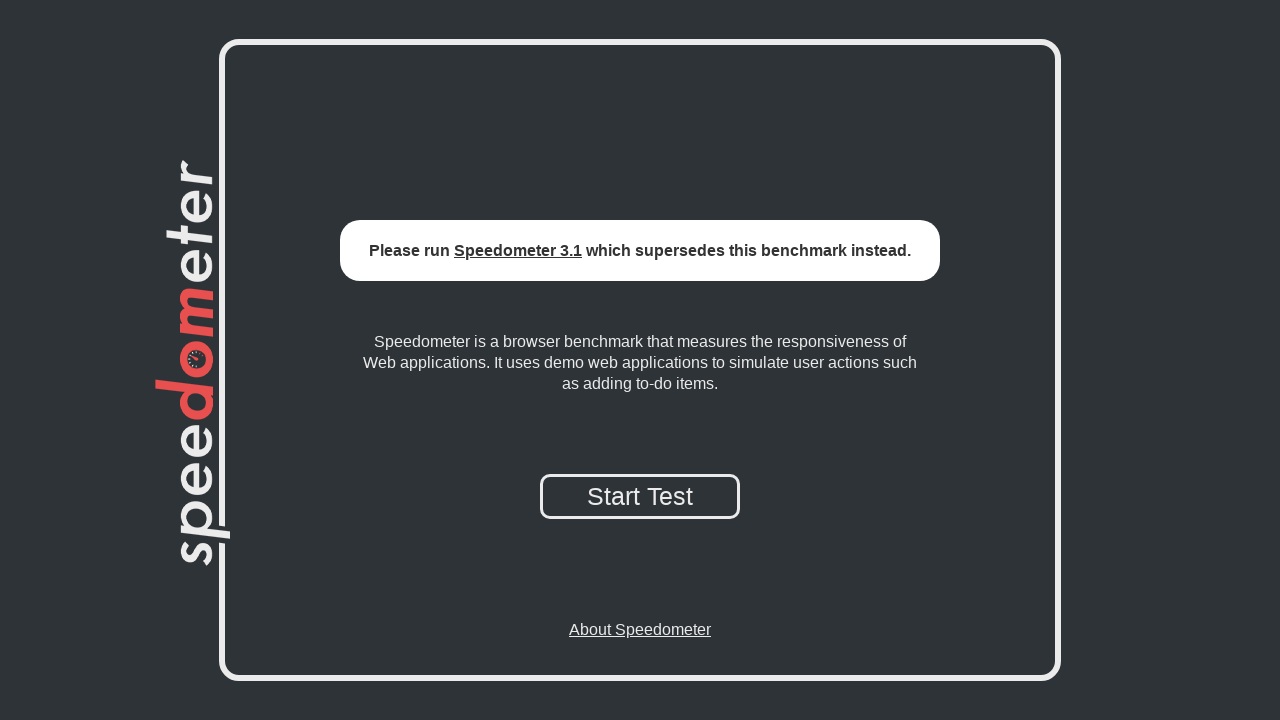

Speedometer 2.0 benchmark page loaded and network idle
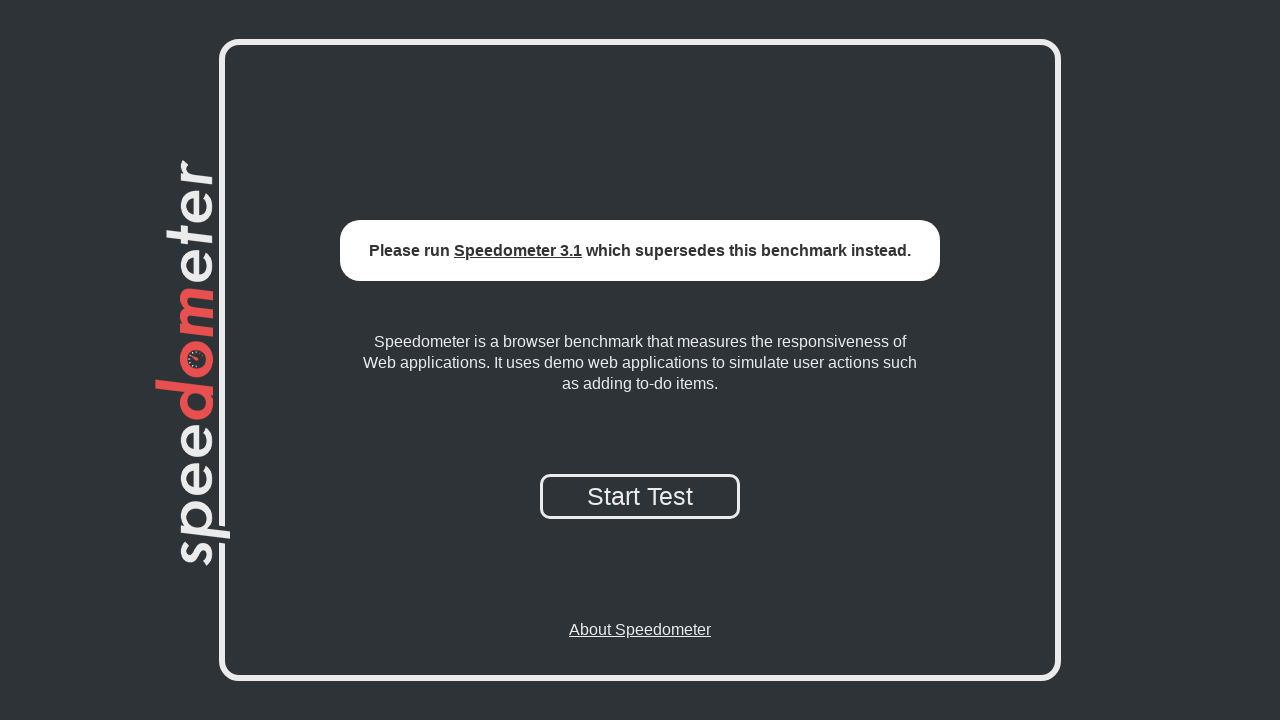

Started Speedometer 2.0 benchmark test
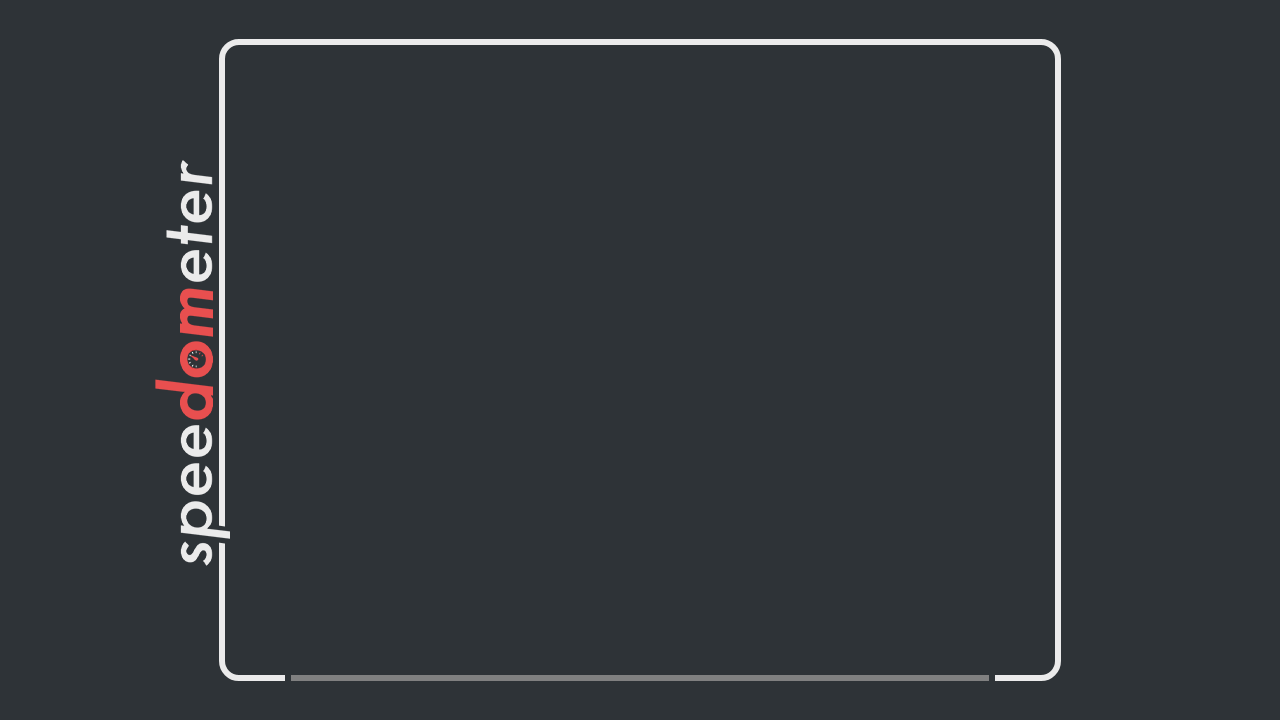

Benchmark completed and results element populated
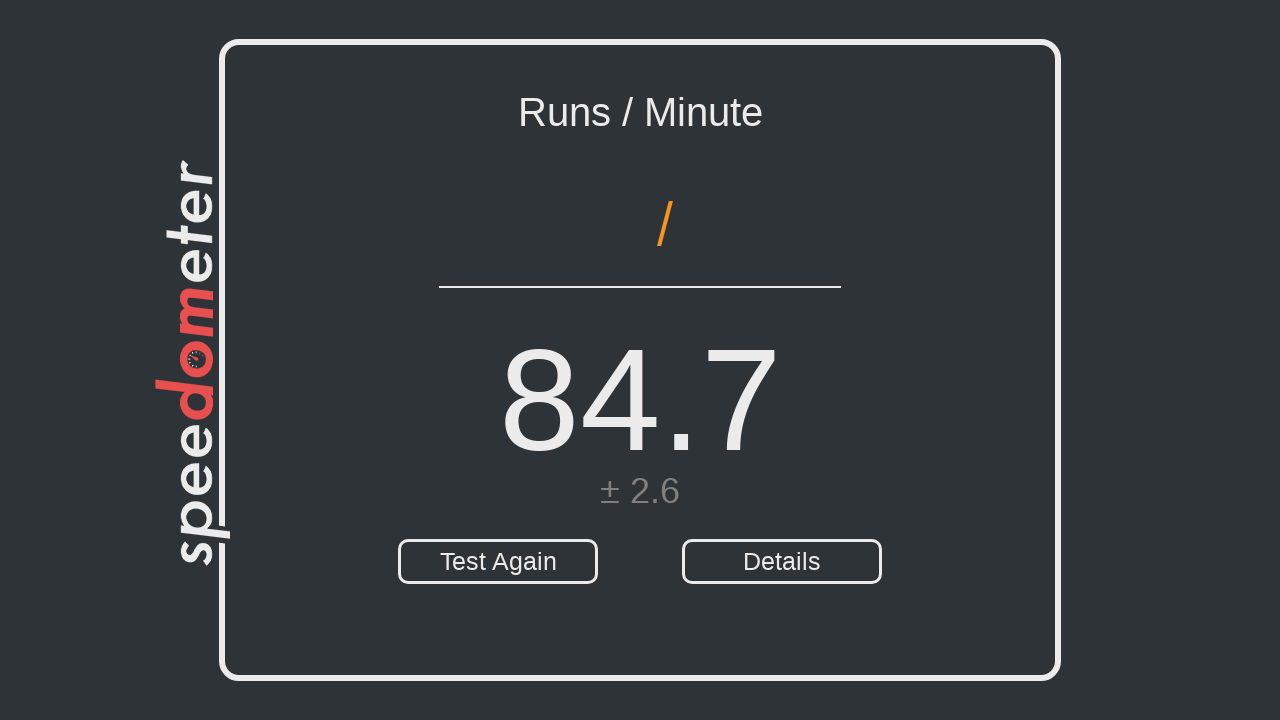

Result number element is visible
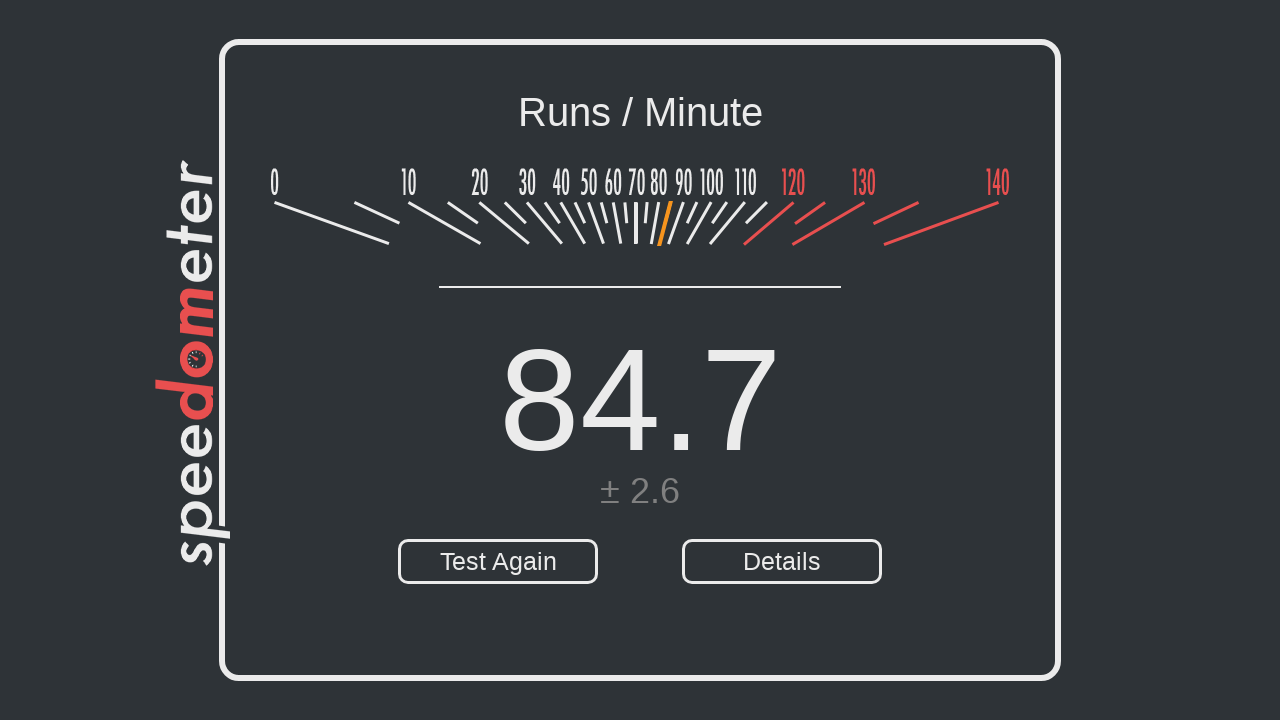

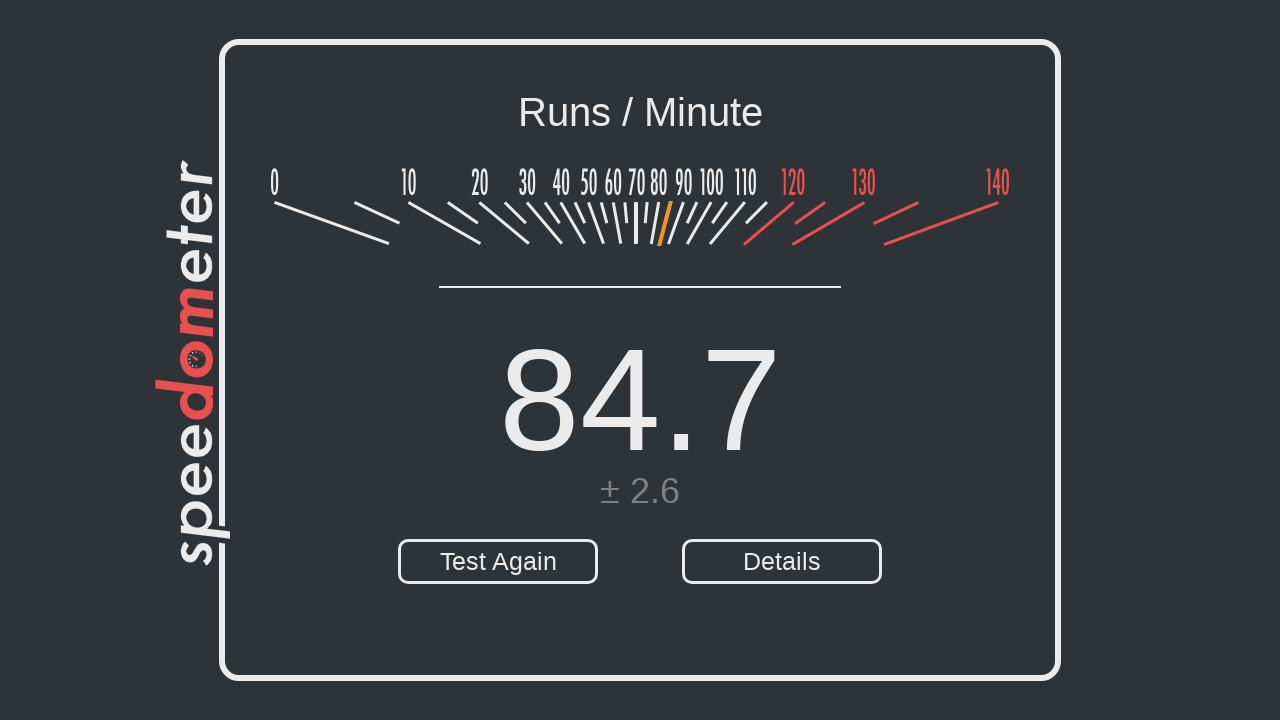